Tests navigation on Greens Tech website by clicking on a heading element and then clicking on a Model Resume training link

Starting URL: http://greenstech.in/selenium-course-content.html

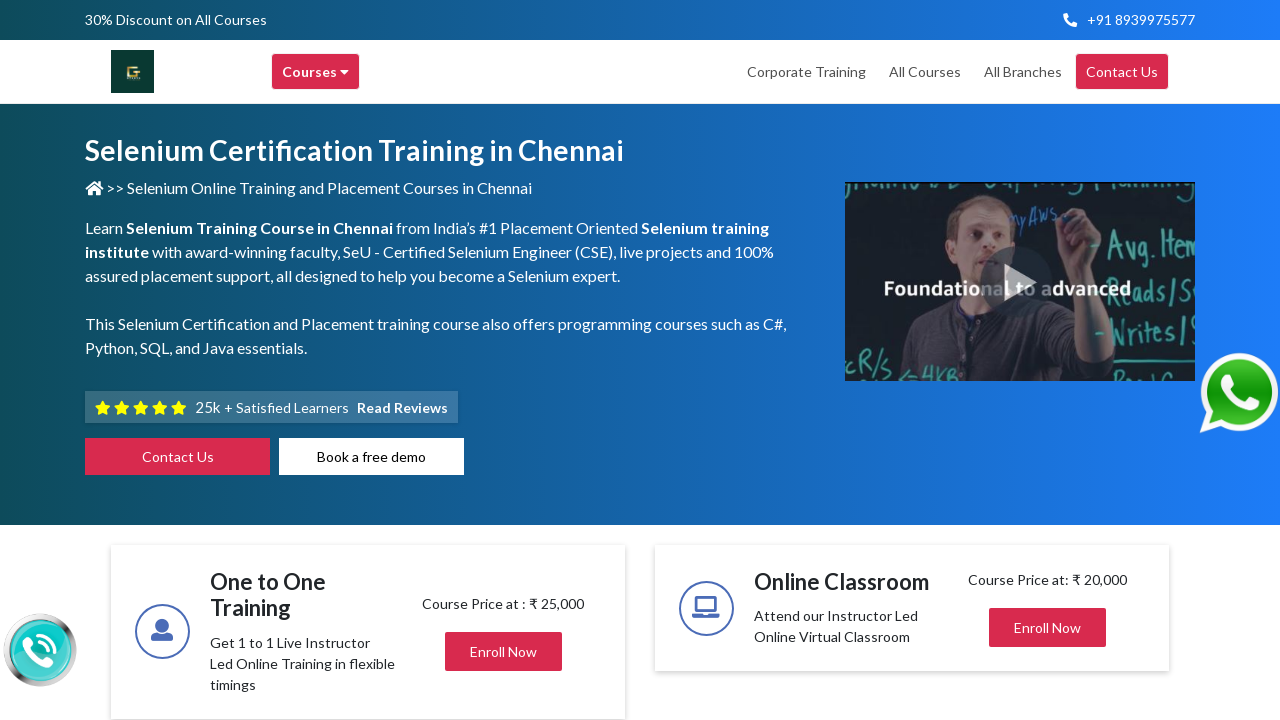

Navigated to Greens Tech Selenium course content page
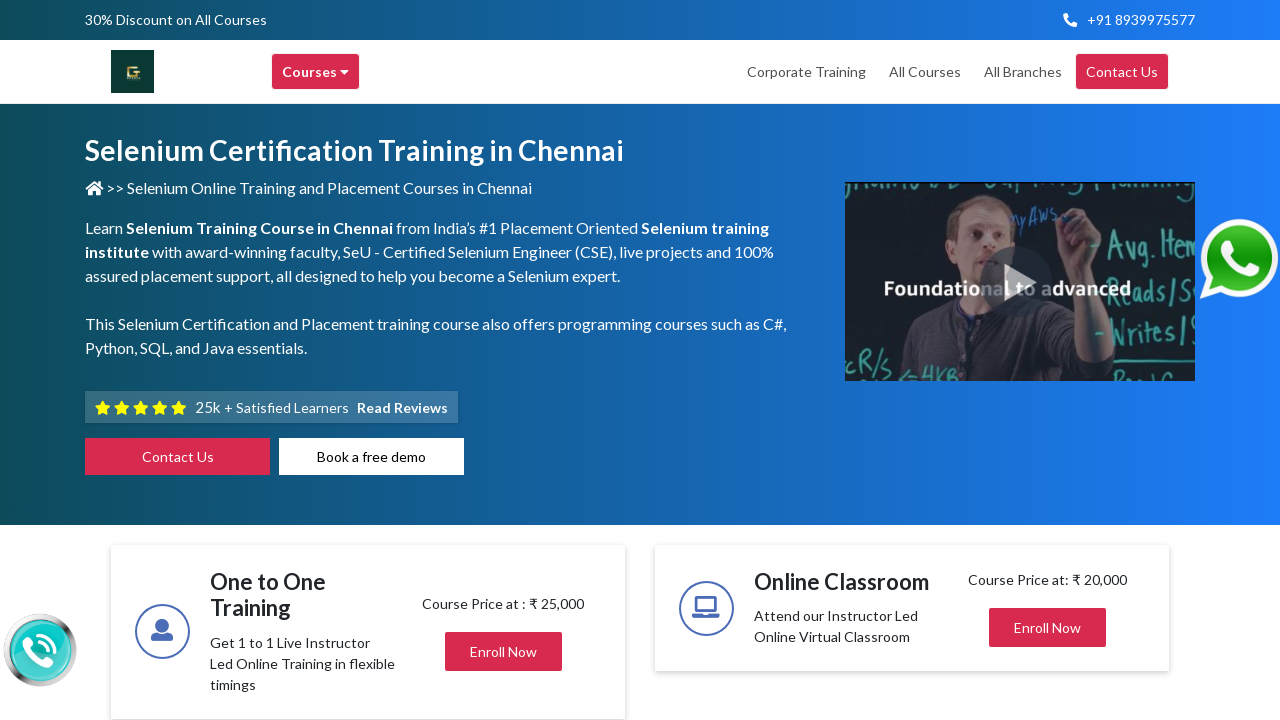

Clicked on heading element with id 'heading201' at (1048, 360) on #heading201
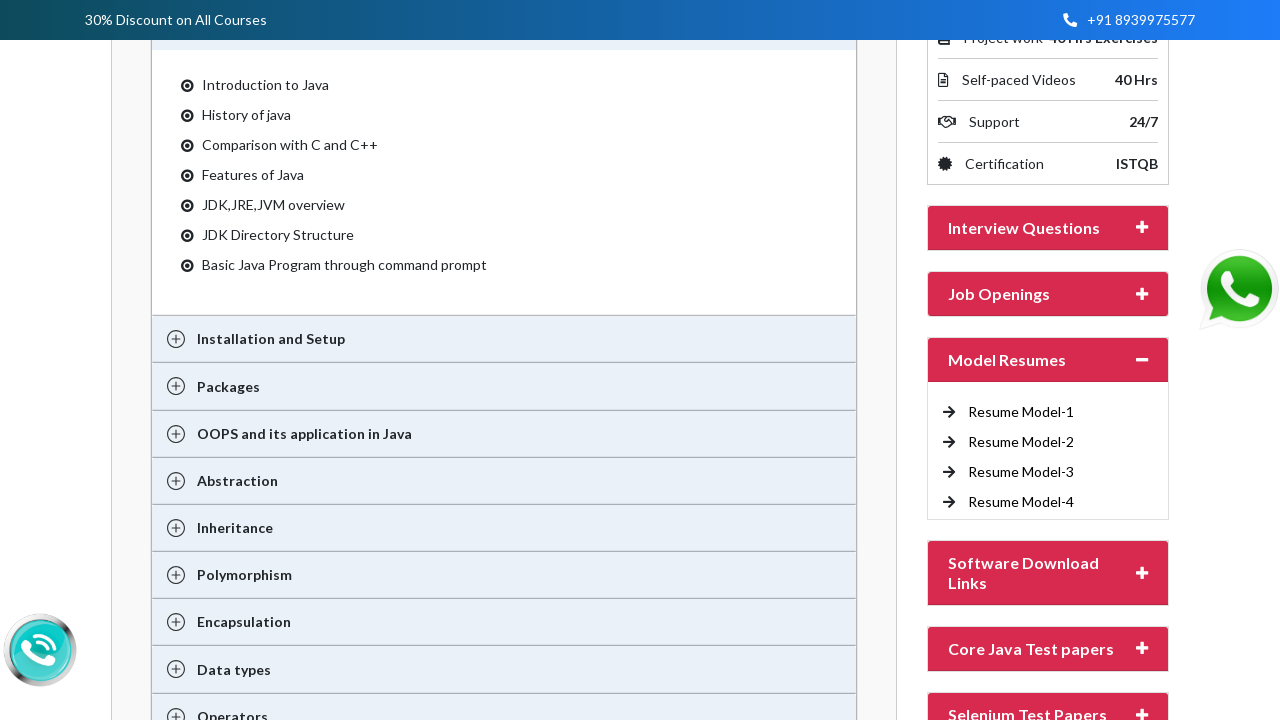

Clicked on Model Resume training link at (1021, 412) on (//a[@title='Model Resume training in chennai'])[1]
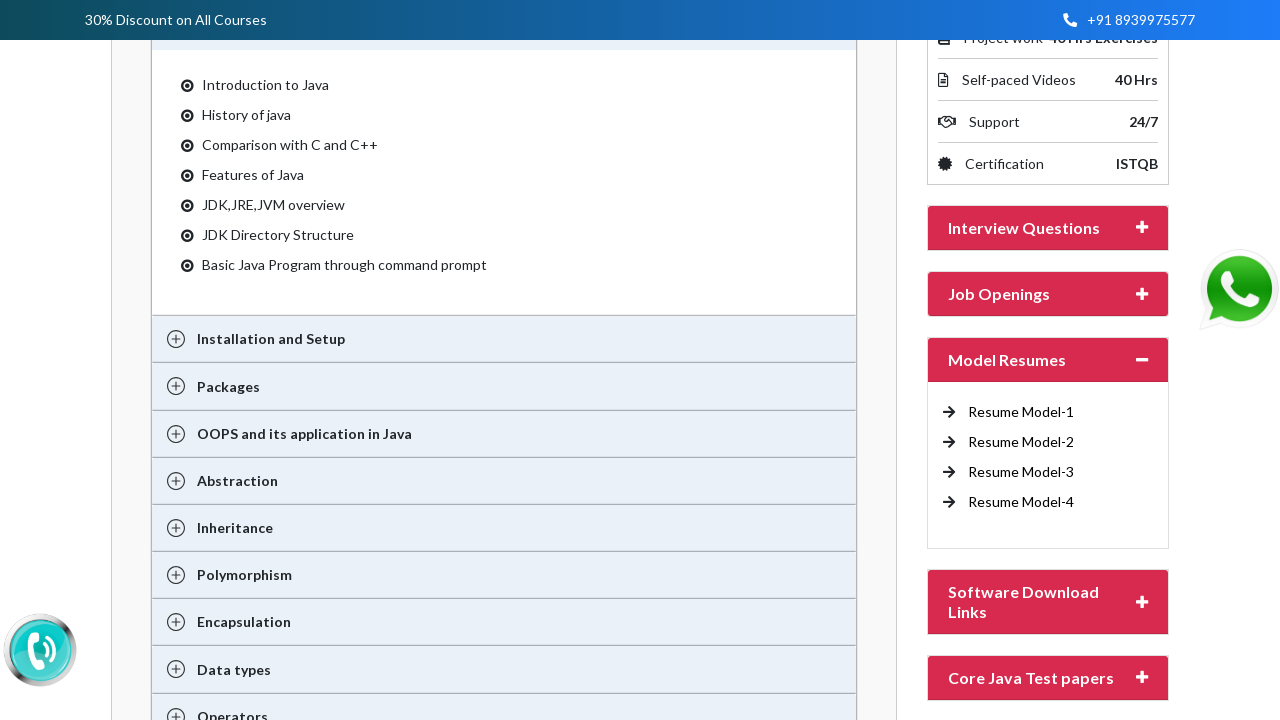

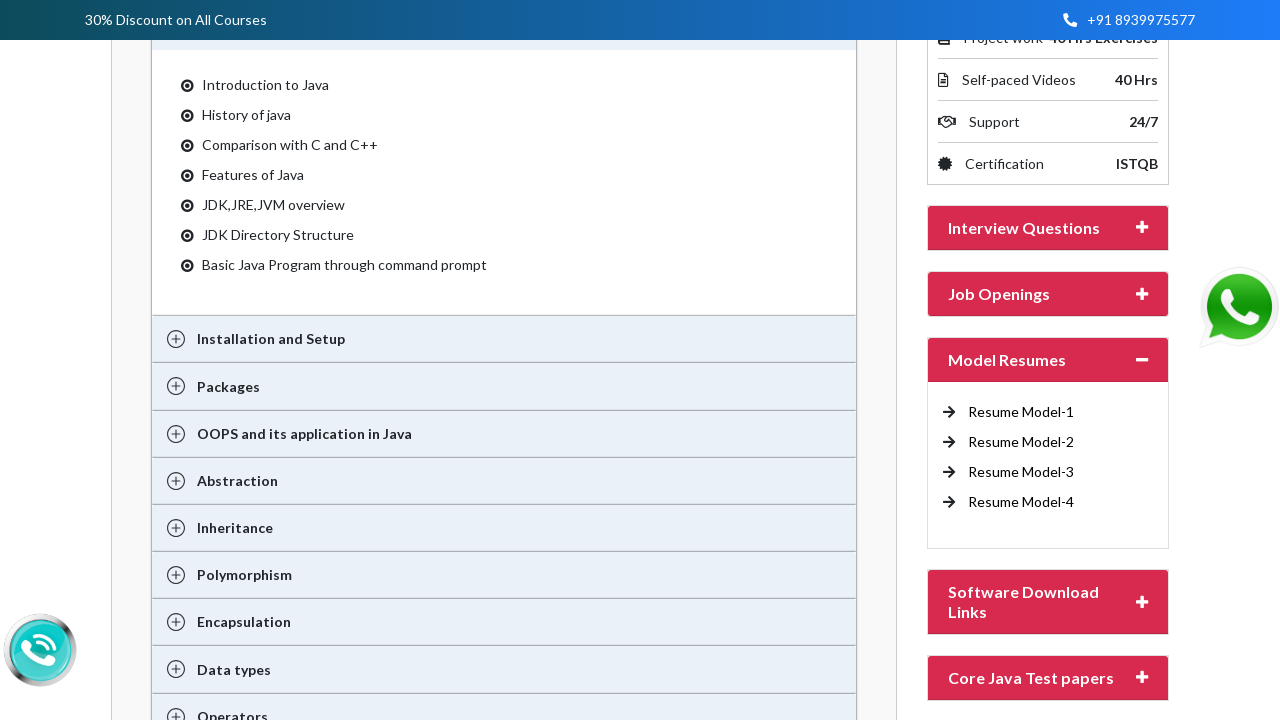